Navigates to the Playwright documentation homepage and verifies the page title is correct

Starting URL: https://playwright.dev/

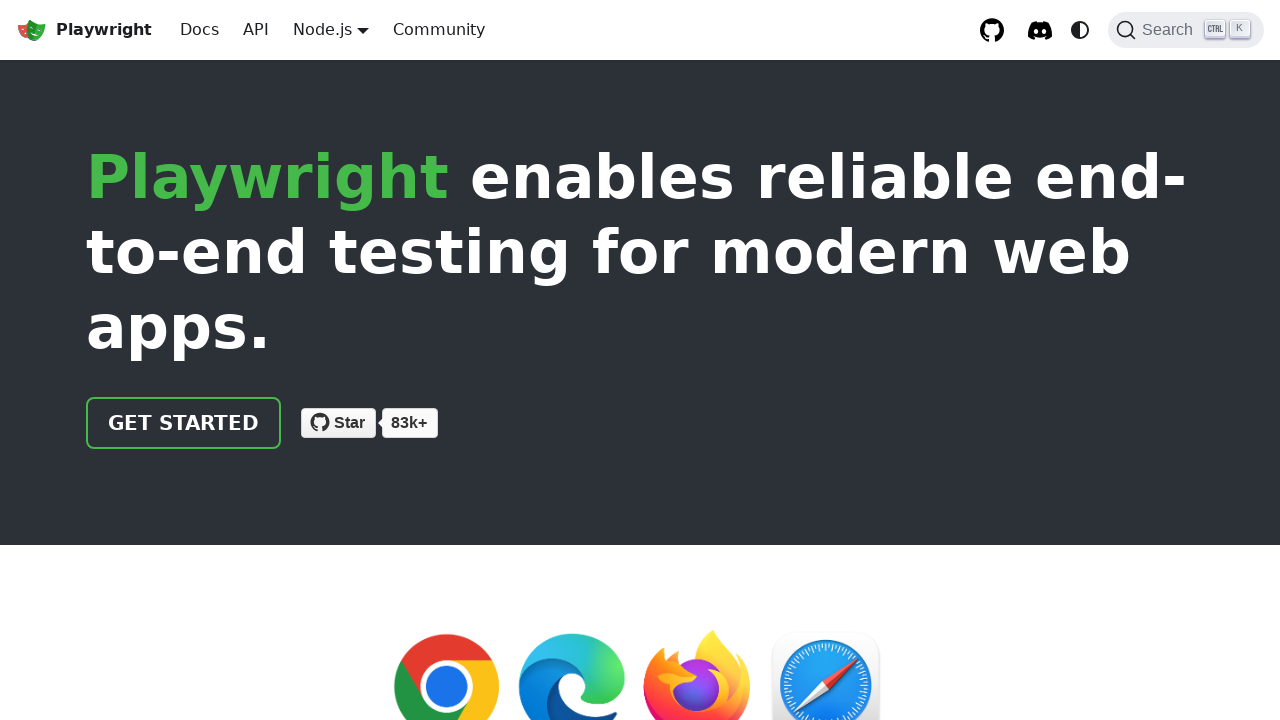

Clicked 'Click Here' link to open new tab
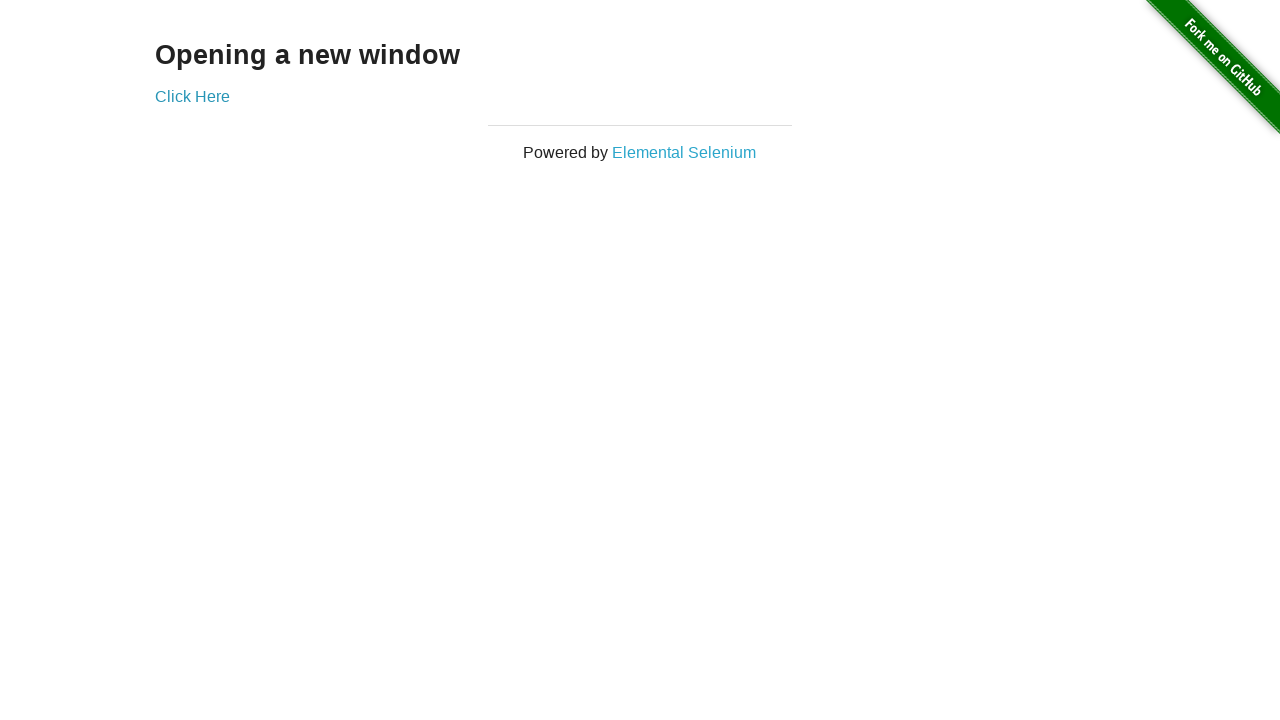

New page object obtained from context
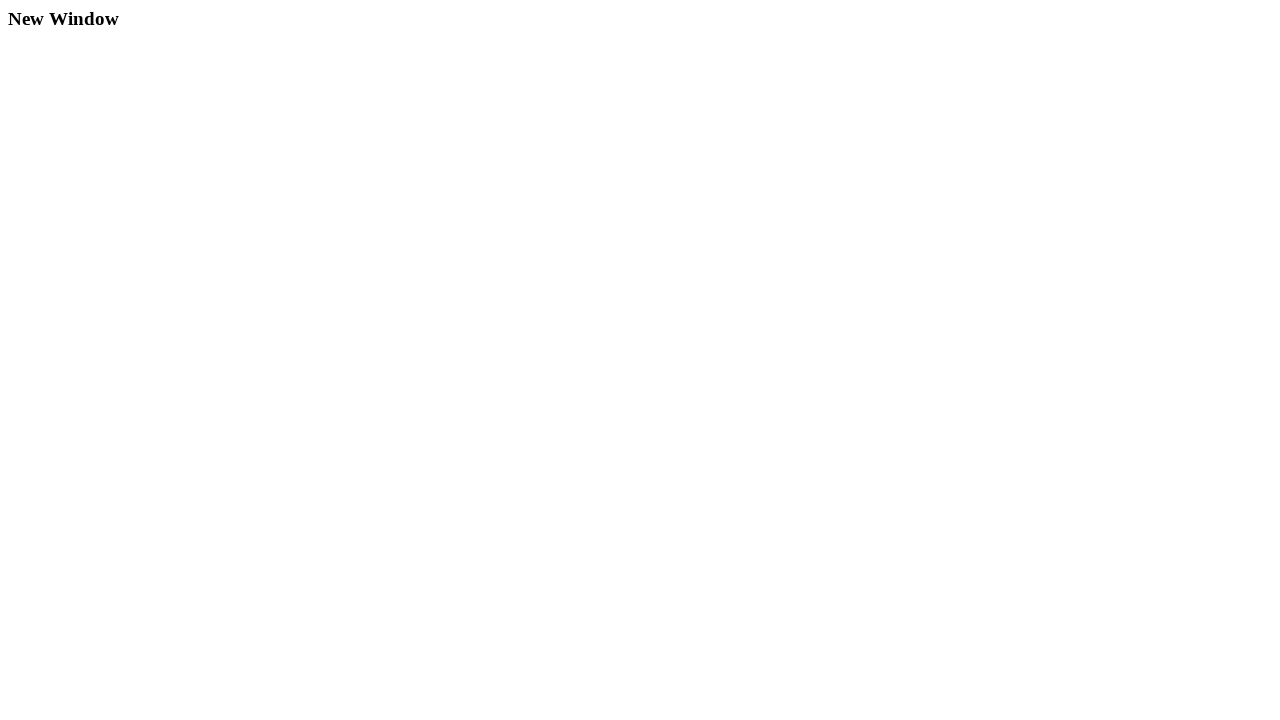

New page loaded completely
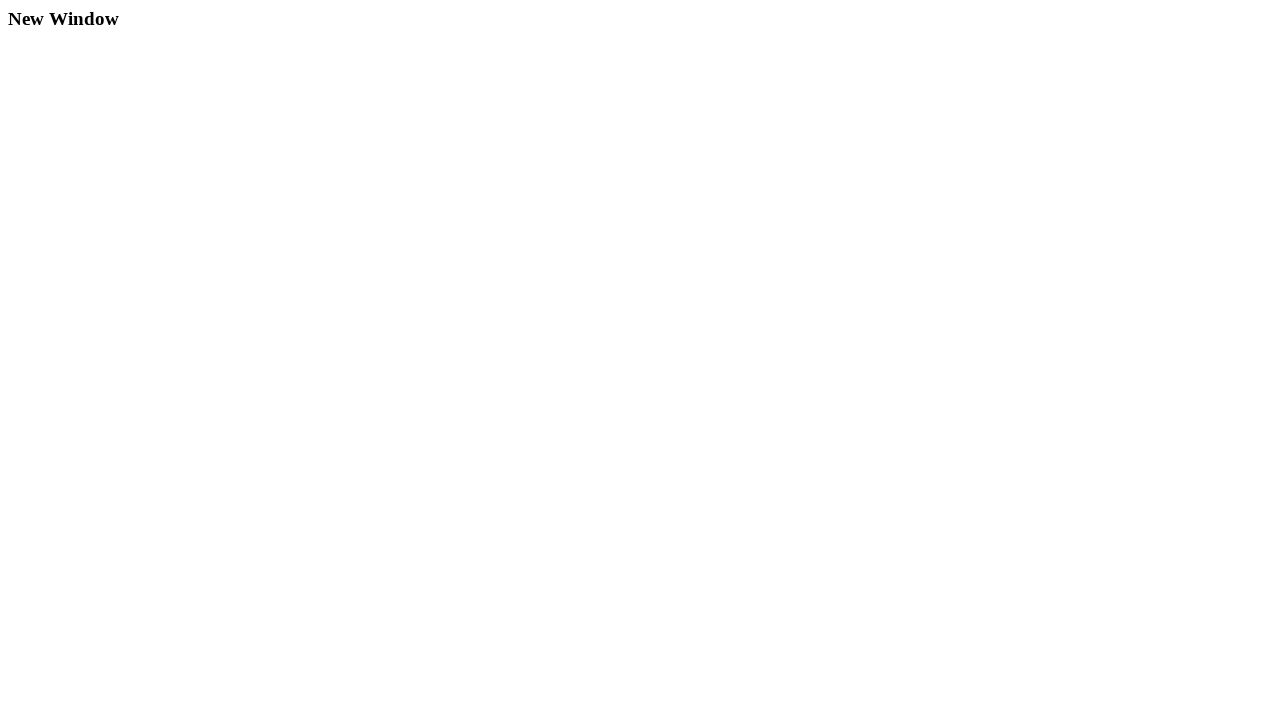

Printed new page title: <bound method Page.title of <Page url='https://the-internet.herokuapp.com/windows/new'>>
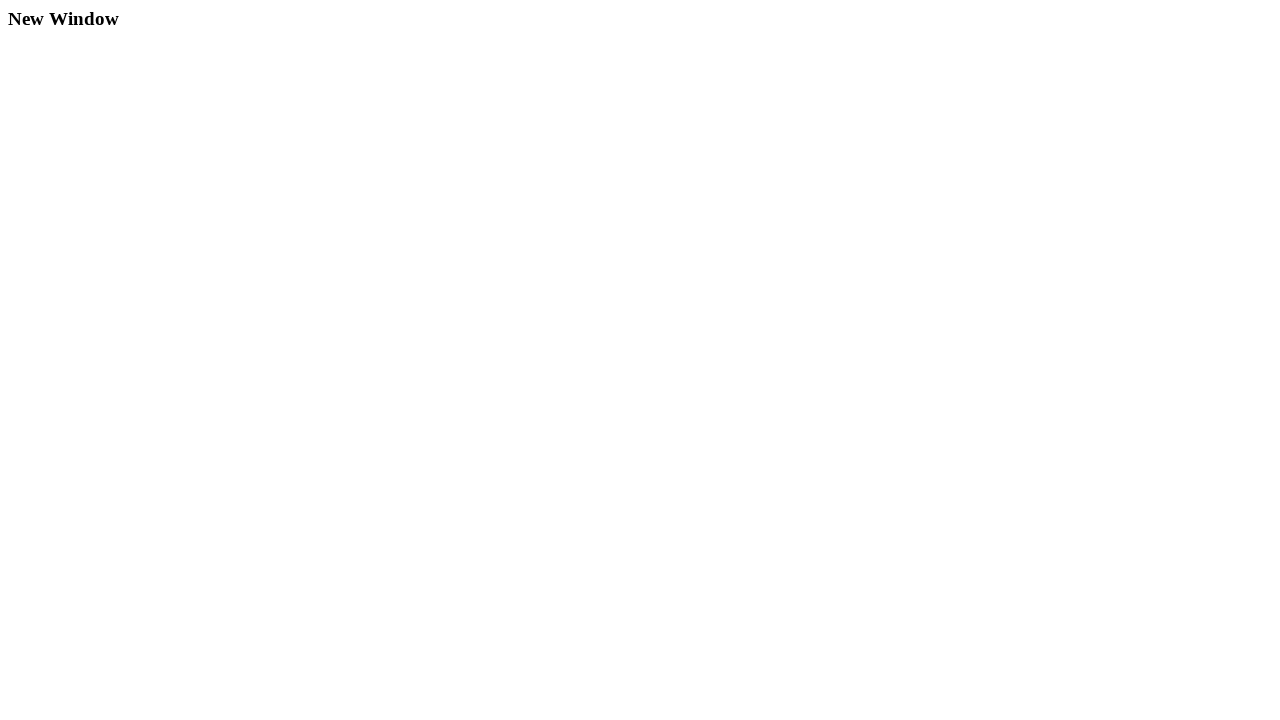

Switched back to original tab
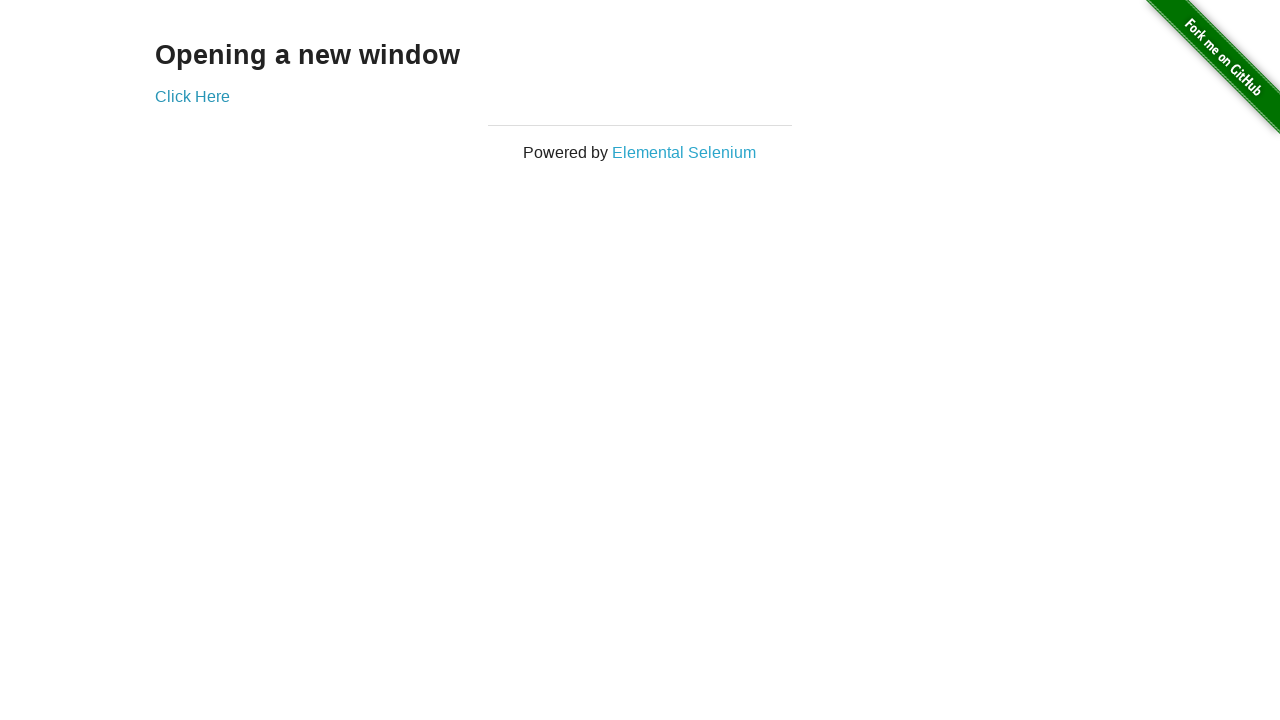

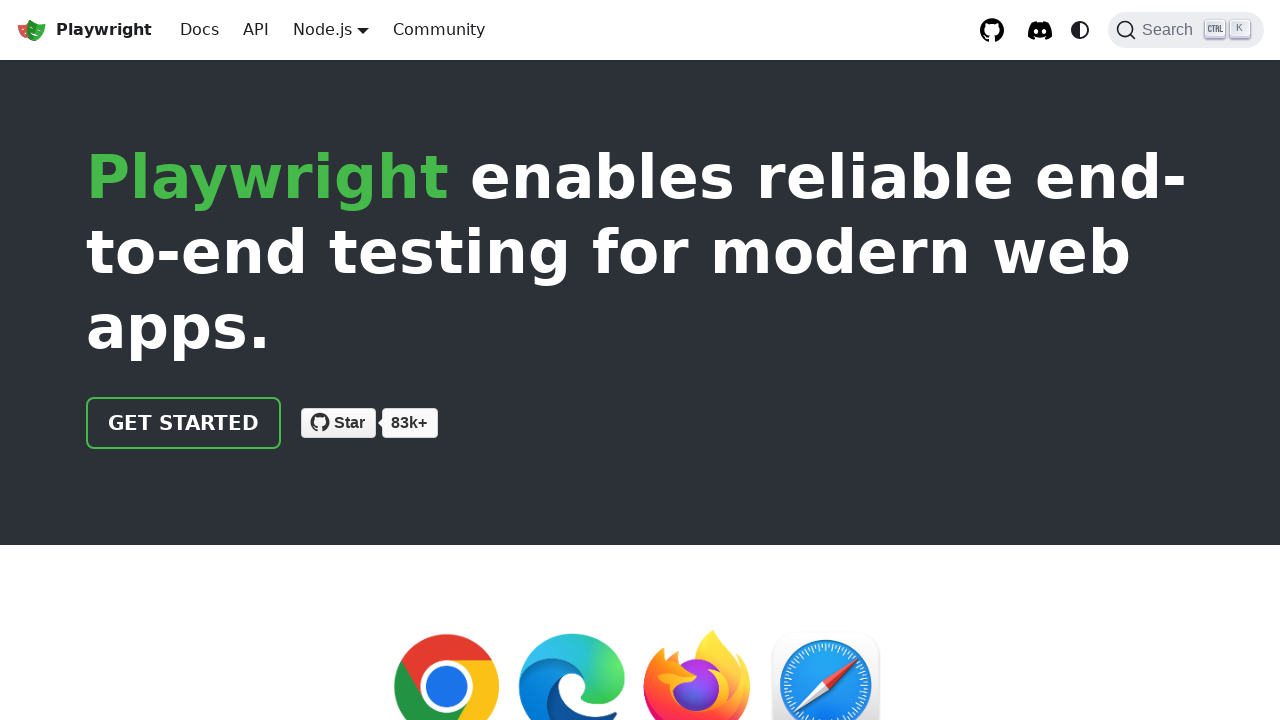